Tests password reset and login functionality by retrieving a temporary password from the forgot password flow and using it to log in

Starting URL: https://rahulshettyacademy.com/locatorspractice/

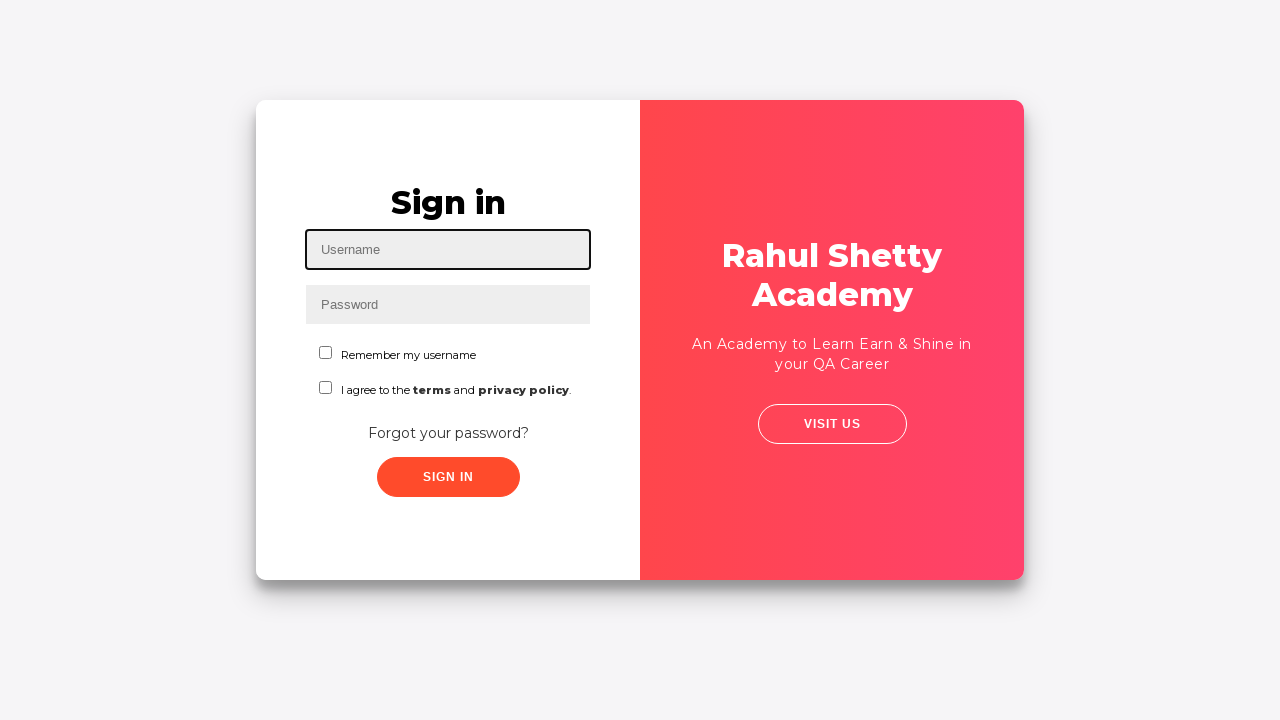

Clicked forgot password link at (448, 433) on xpath=//div[@class='forgot-pwd-container']/a
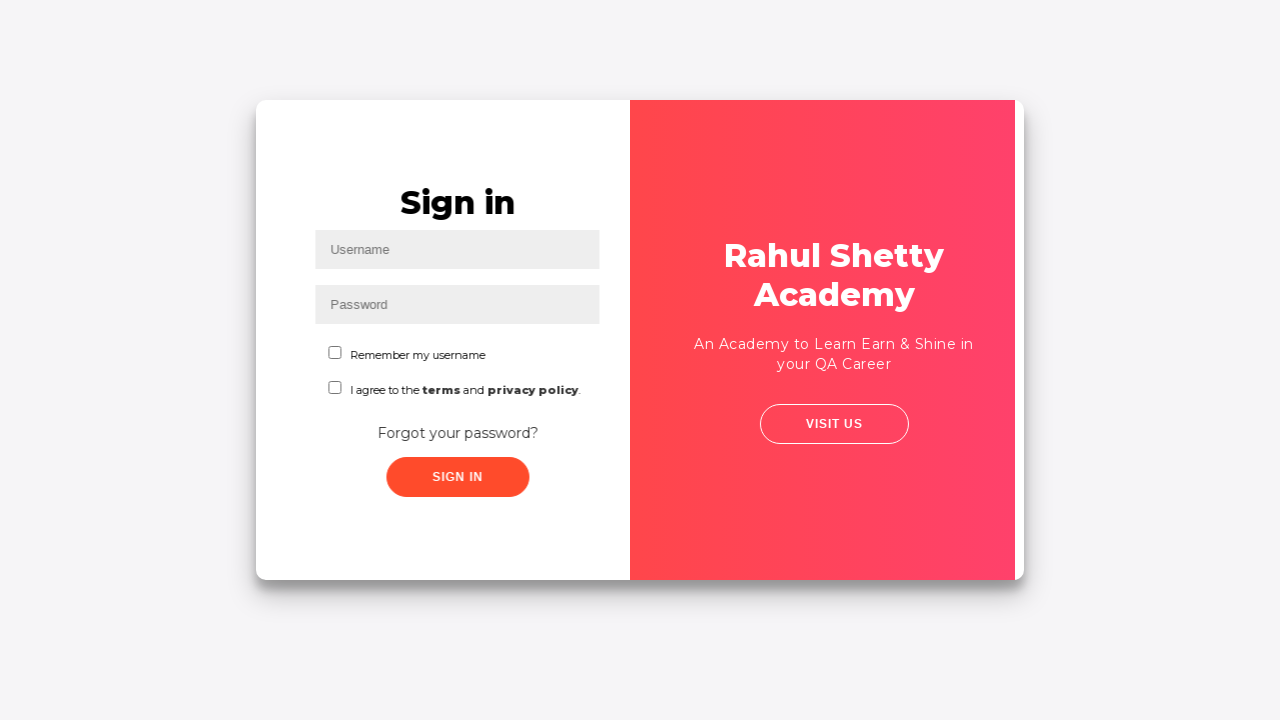

Clicked Reset Login button at (899, 466) on xpath=//button[text()='Reset Login']
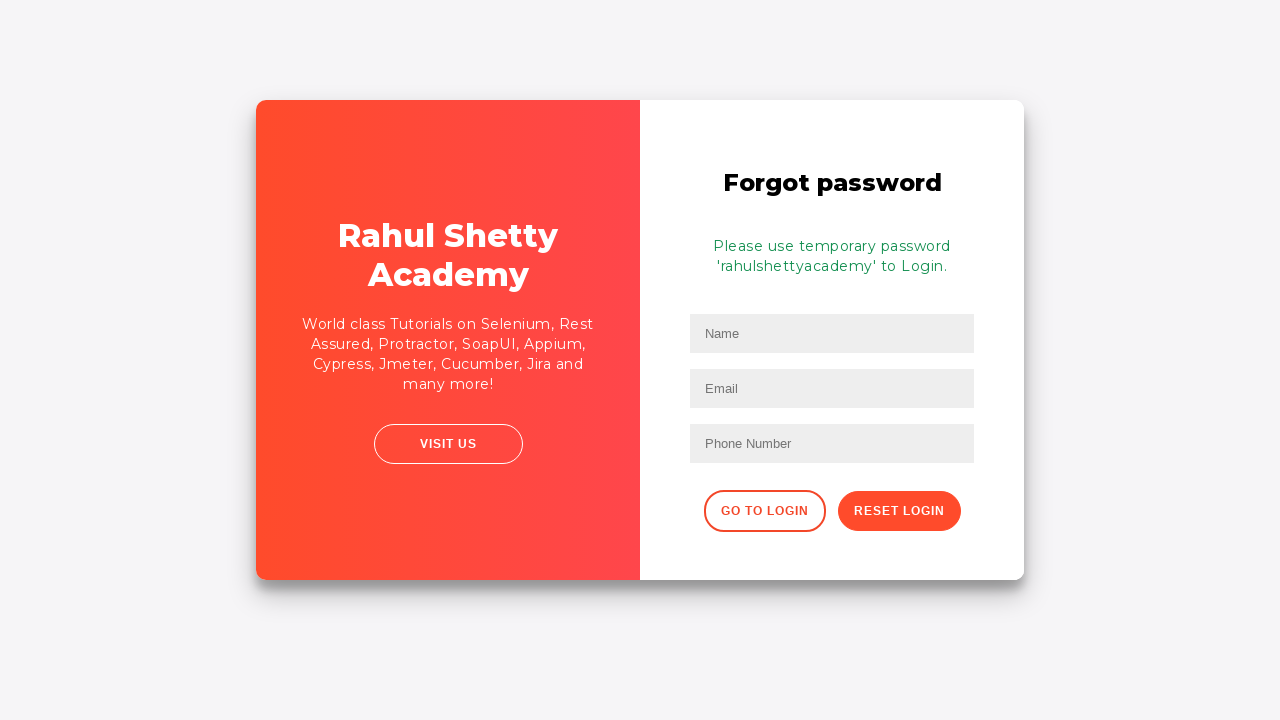

Extracted temporary password from info message
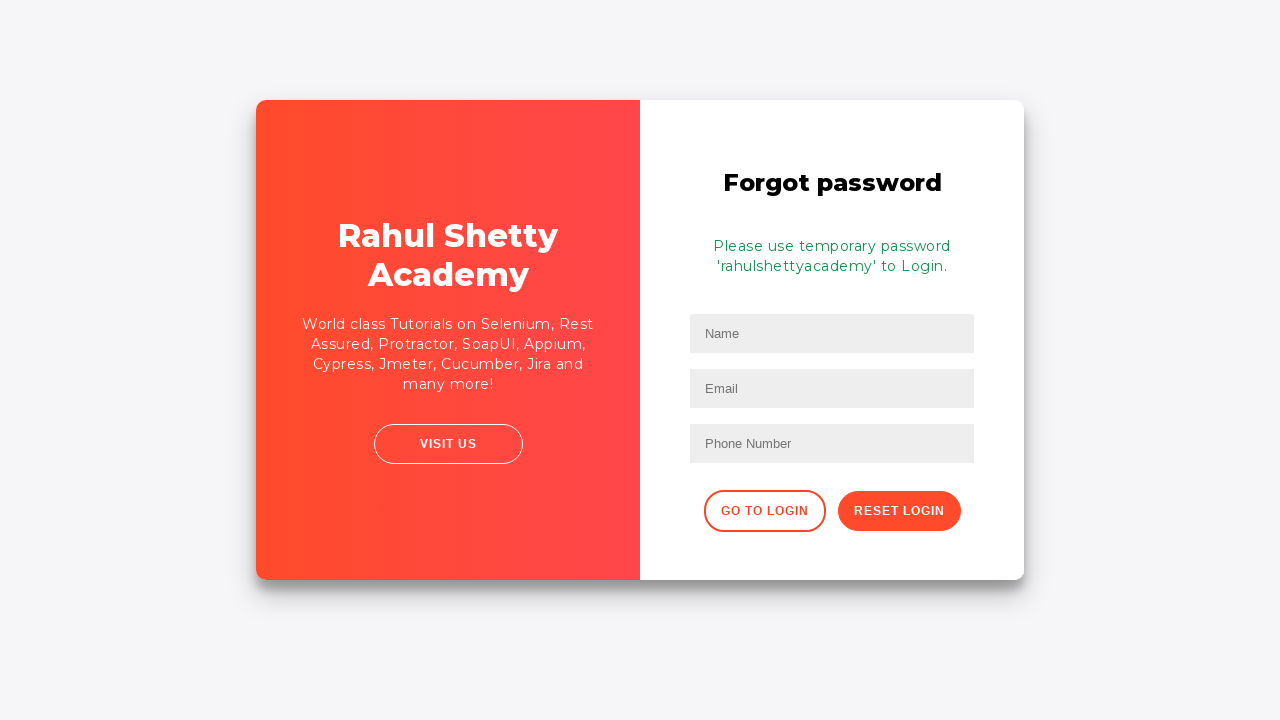

Filled username field with 'Mohammad Danish' on #inputUsername
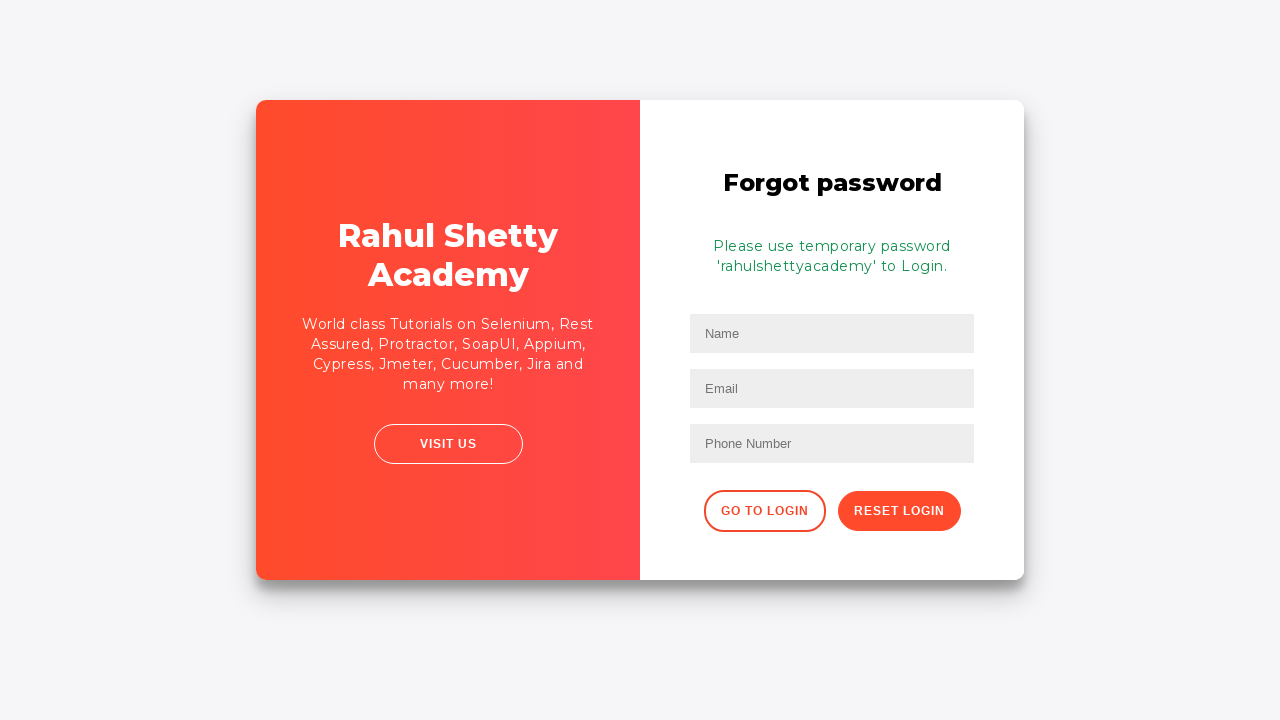

Filled password field with extracted temporary password on input[name='inputPassword']
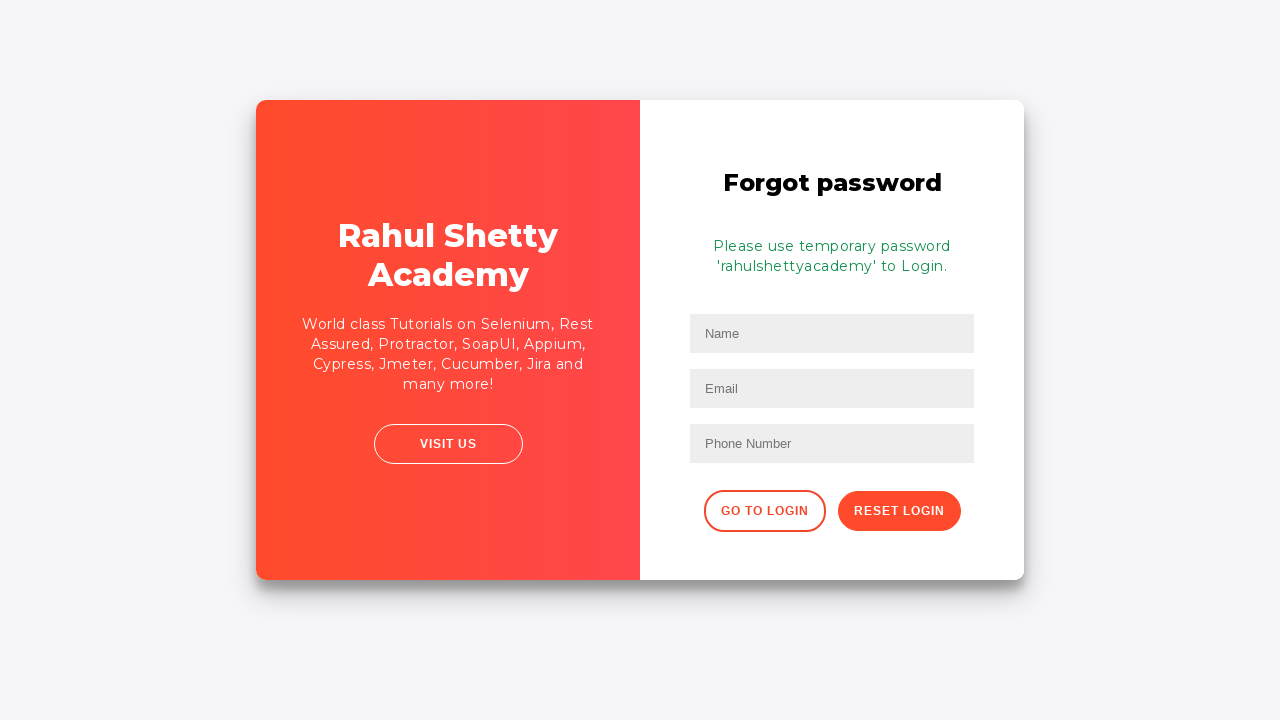

Clicked Go to Login button at (764, 511) on xpath=//button[text()='Go to Login']
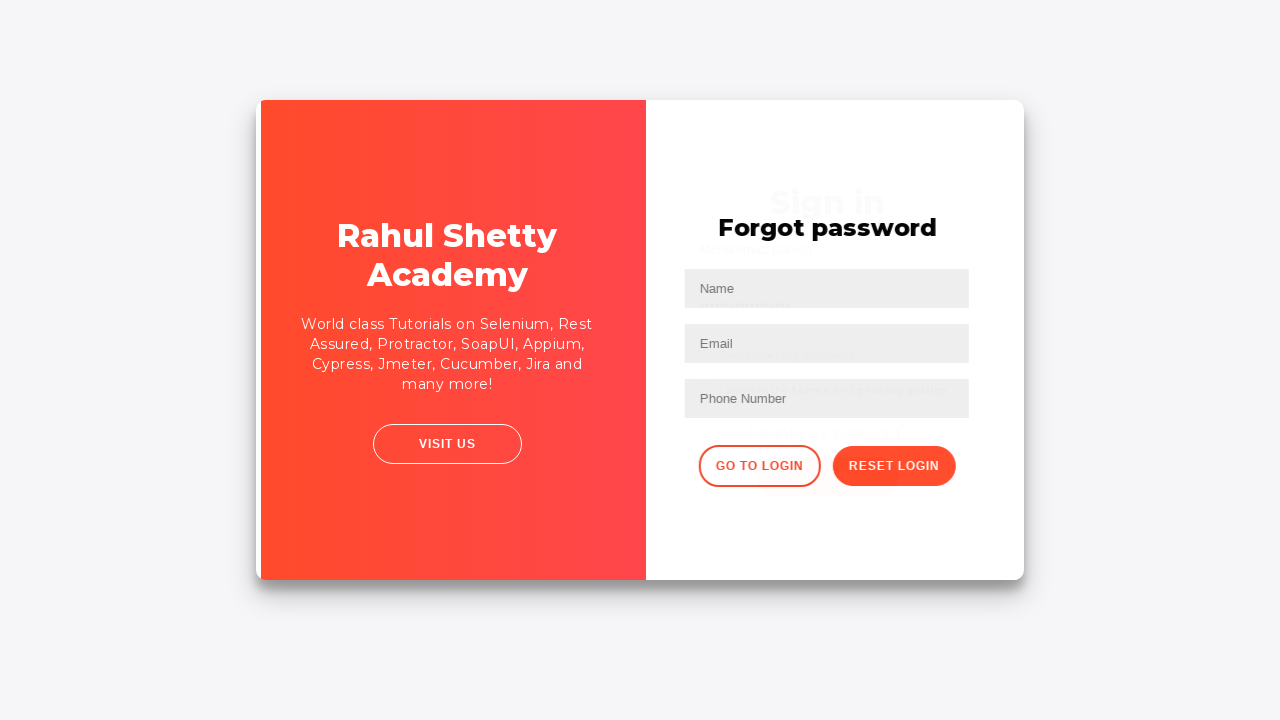

Clicked Sign In button at (448, 477) on xpath=//button[text()='Sign In']
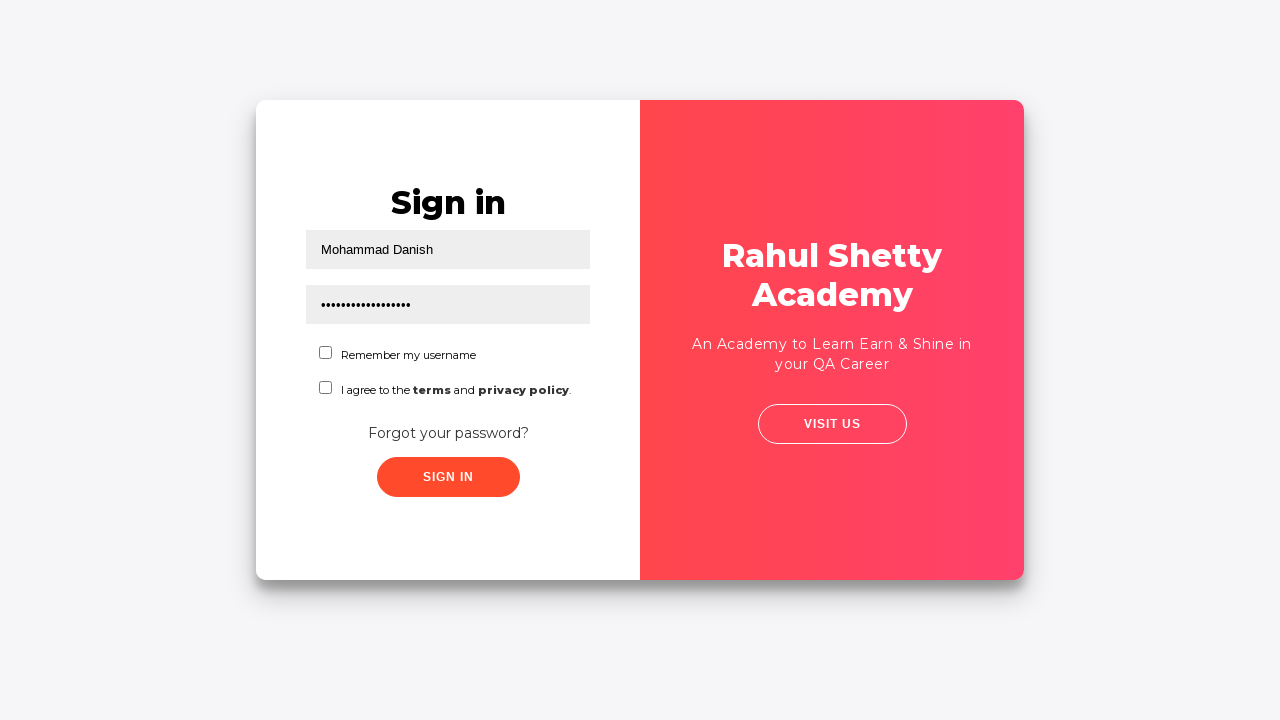

Waited for successful login message to appear
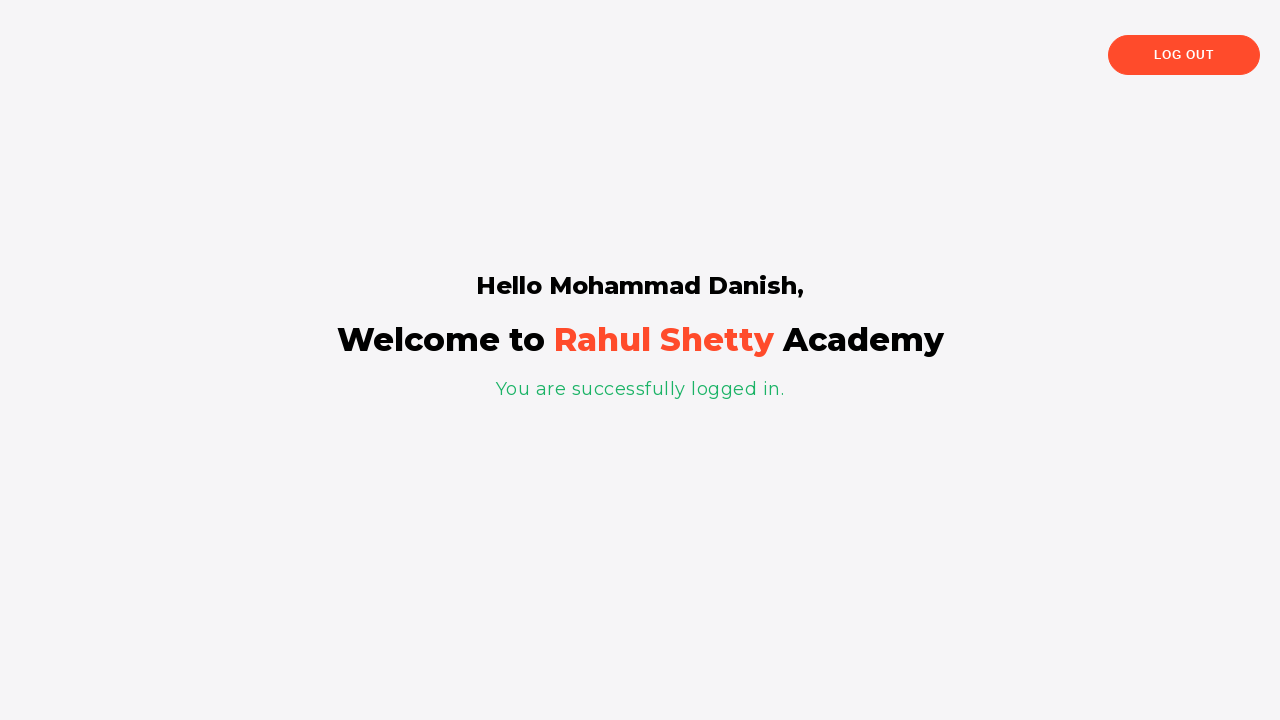

Verified success message 'You are successfully logged in.' is displayed
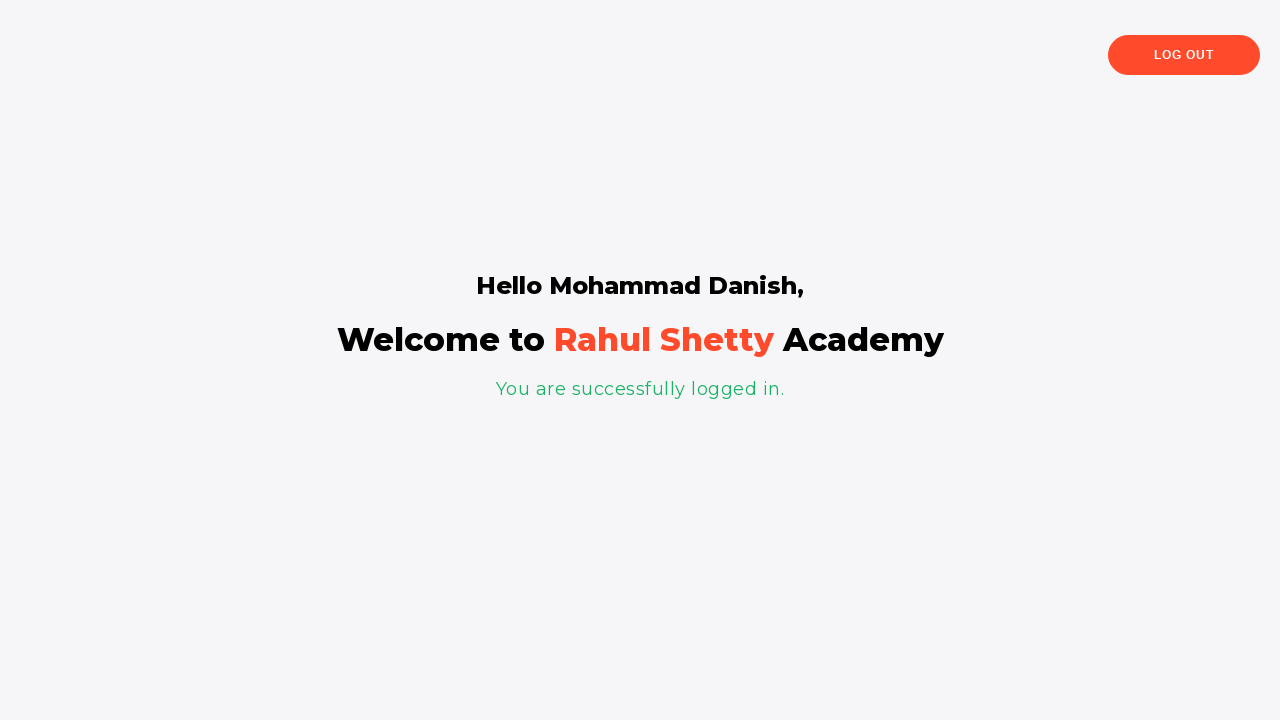

Verified personalized greeting 'Hello Mohammad Danish,' is displayed
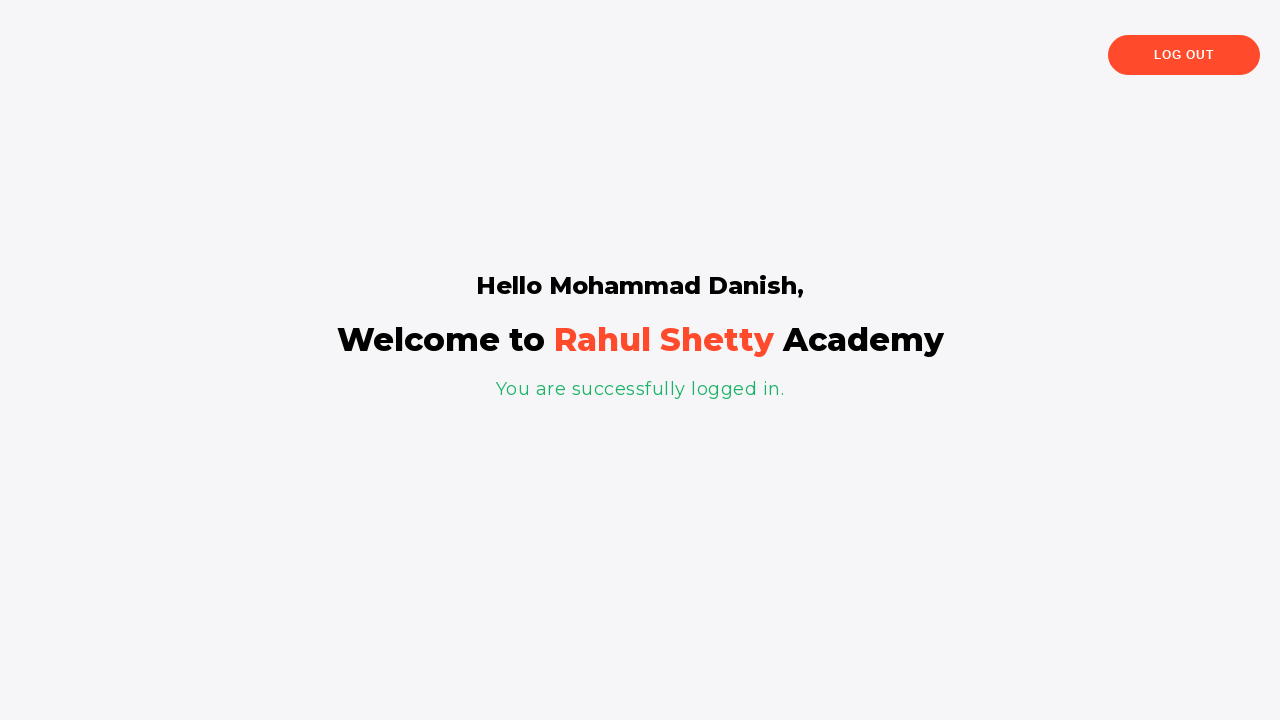

Clicked Log Out button at (1184, 55) on xpath=//*[text()='Log Out']
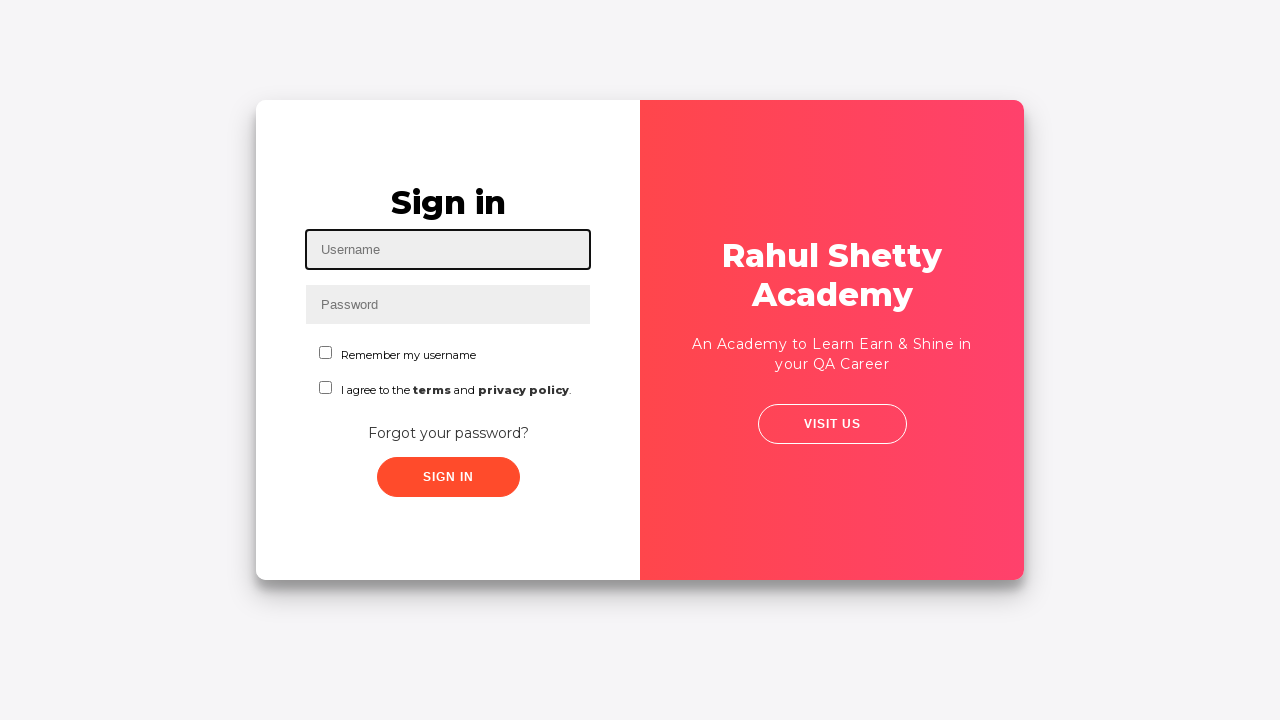

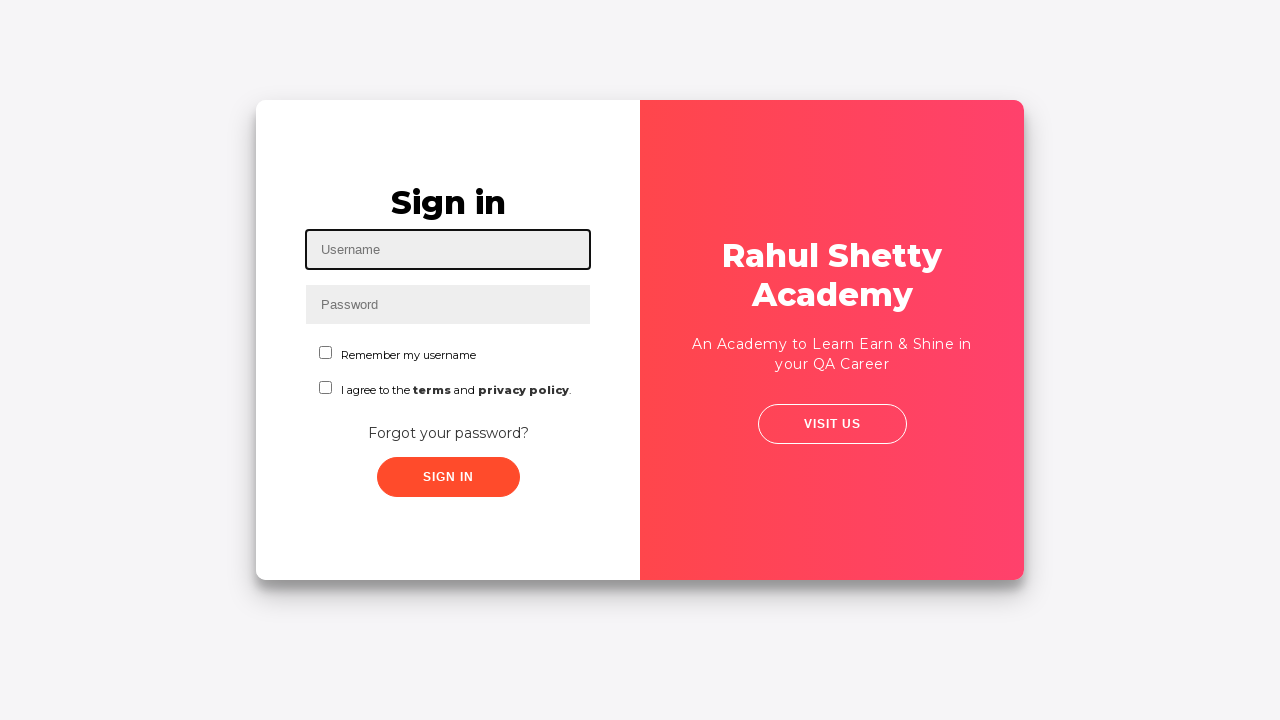